Tests multi-select dropdown functionality by moving all items from one select box to another and back

Starting URL: https://only-testing-blog.blogspot.com/2014/01/textbox.html

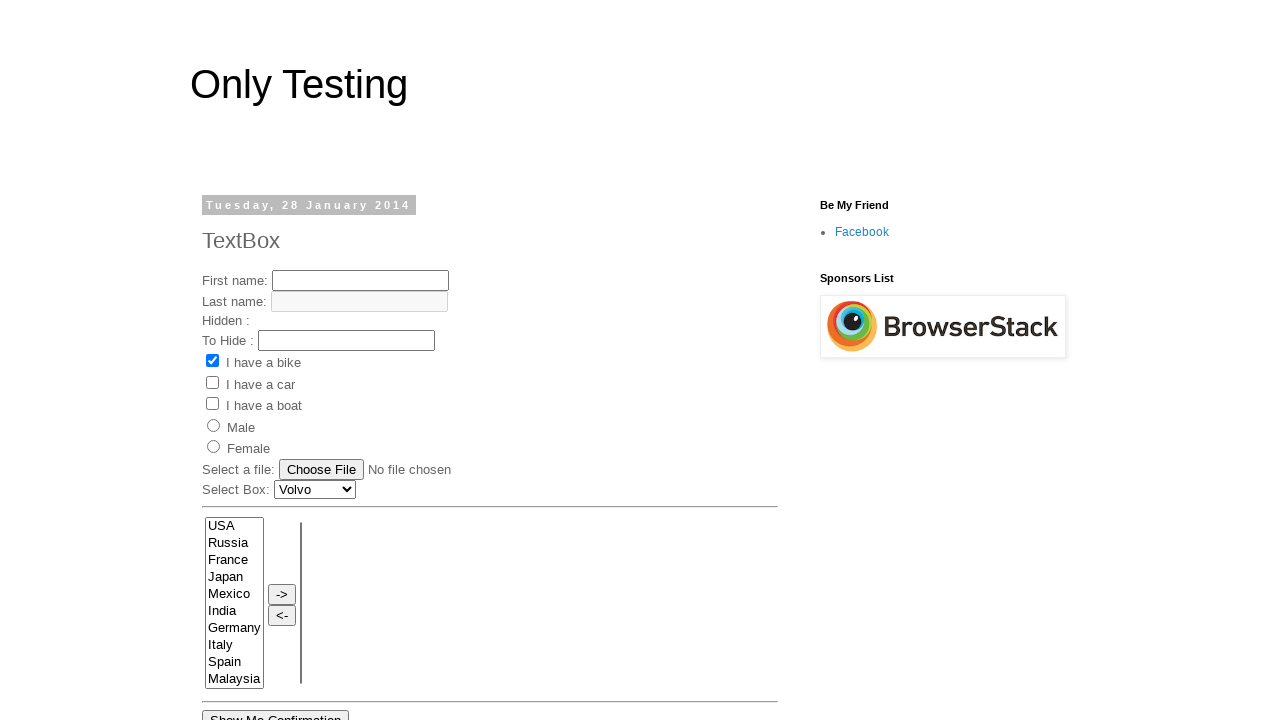

Located the left select box
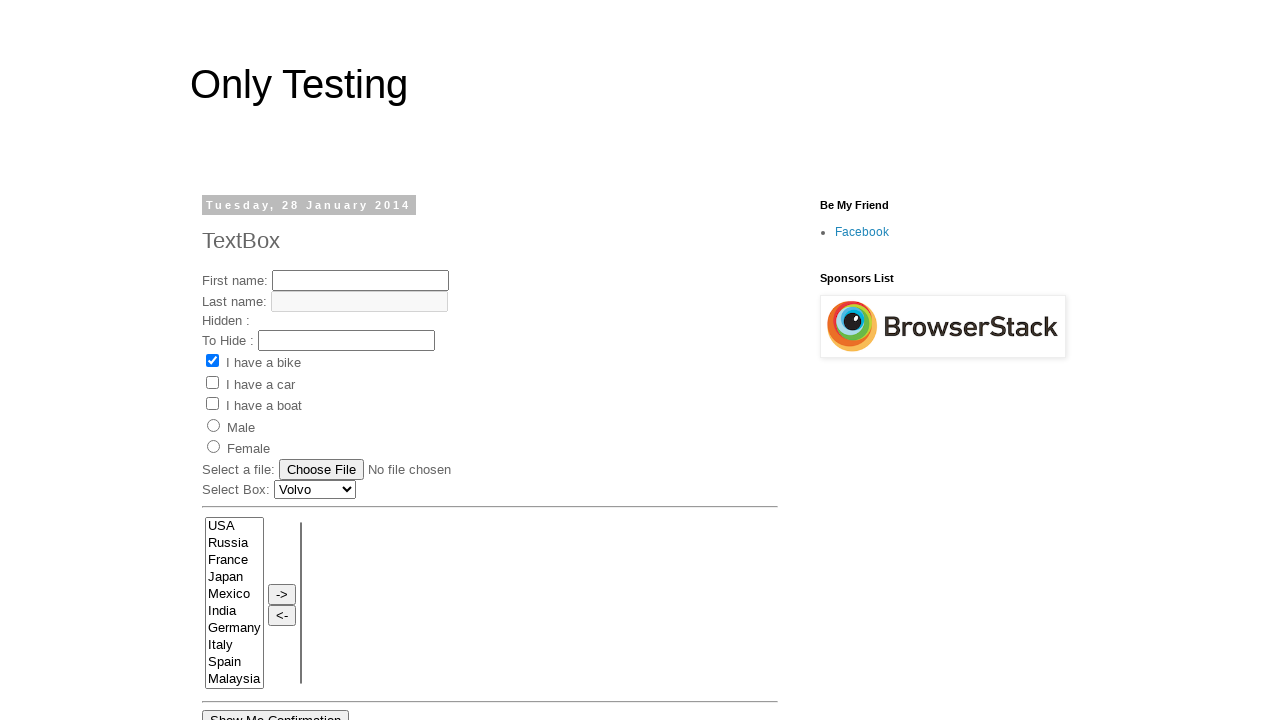

Located the right arrow button
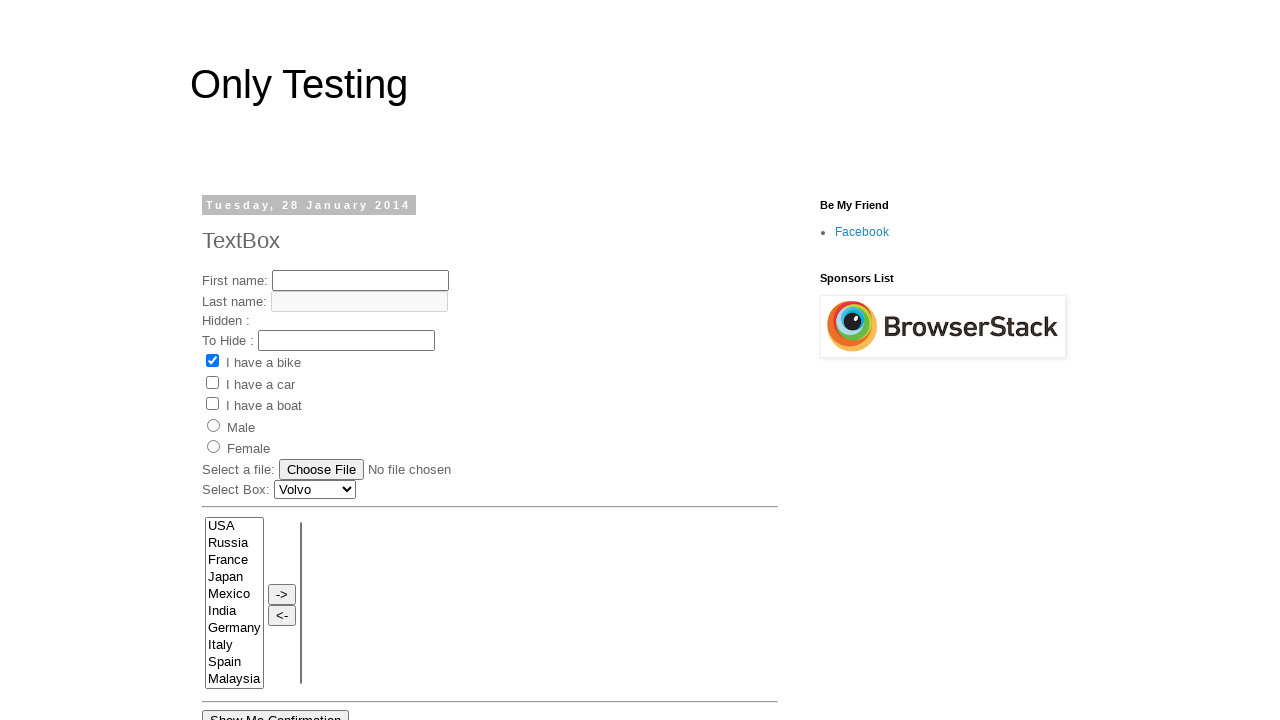

Located the left arrow button
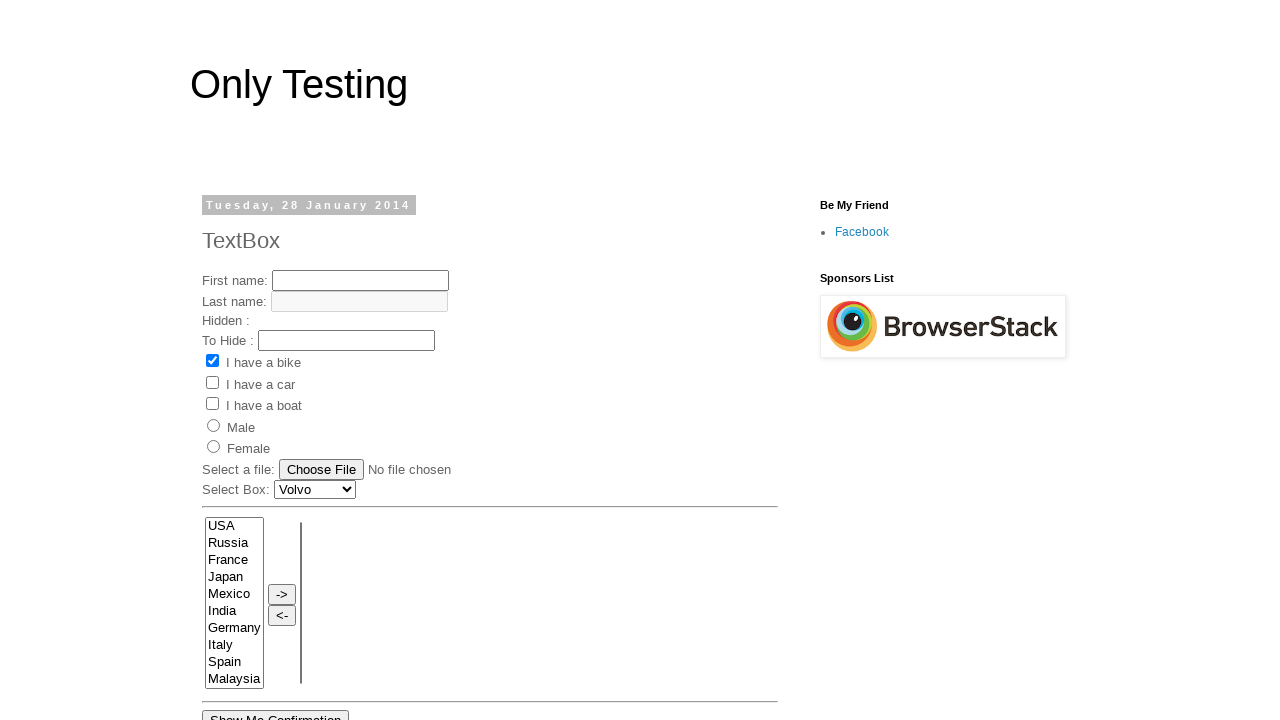

Selected first option in left select box (iteration 1/7) on xpath=(//select)[2]
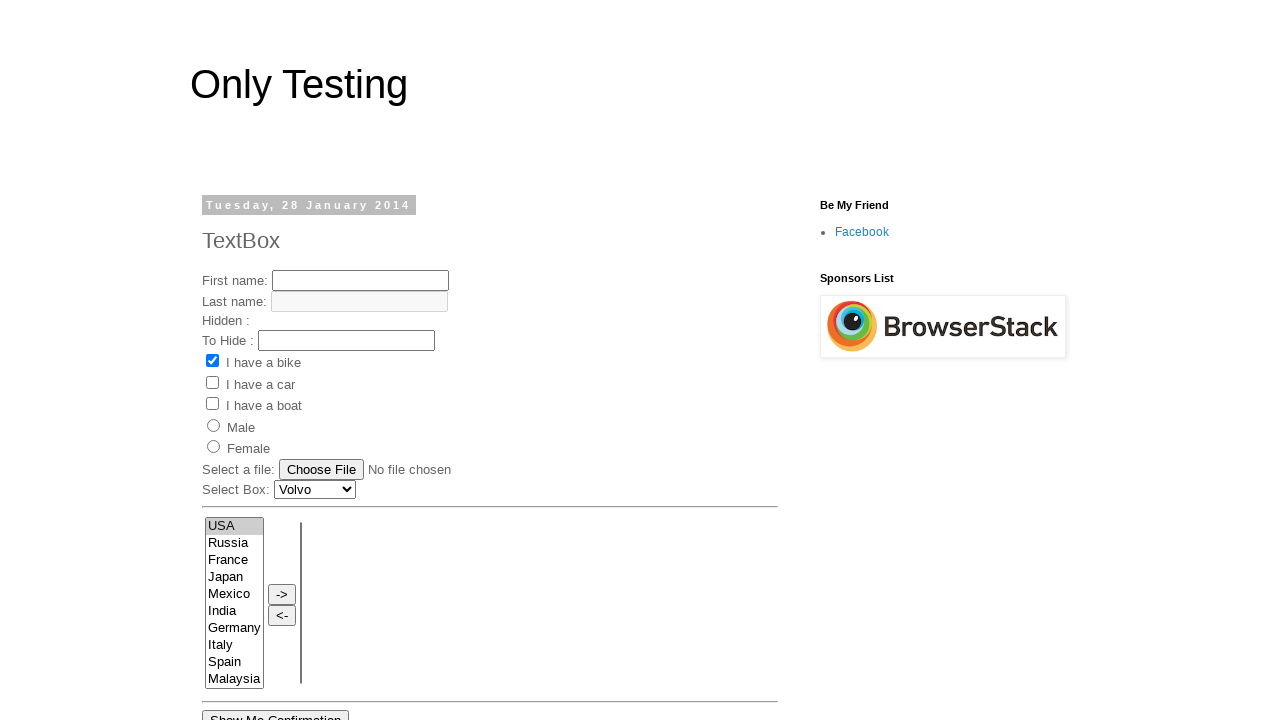

Clicked right arrow to move item from left to right (iteration 1/7) at (282, 594) on xpath=(//td)[2]/input[1]
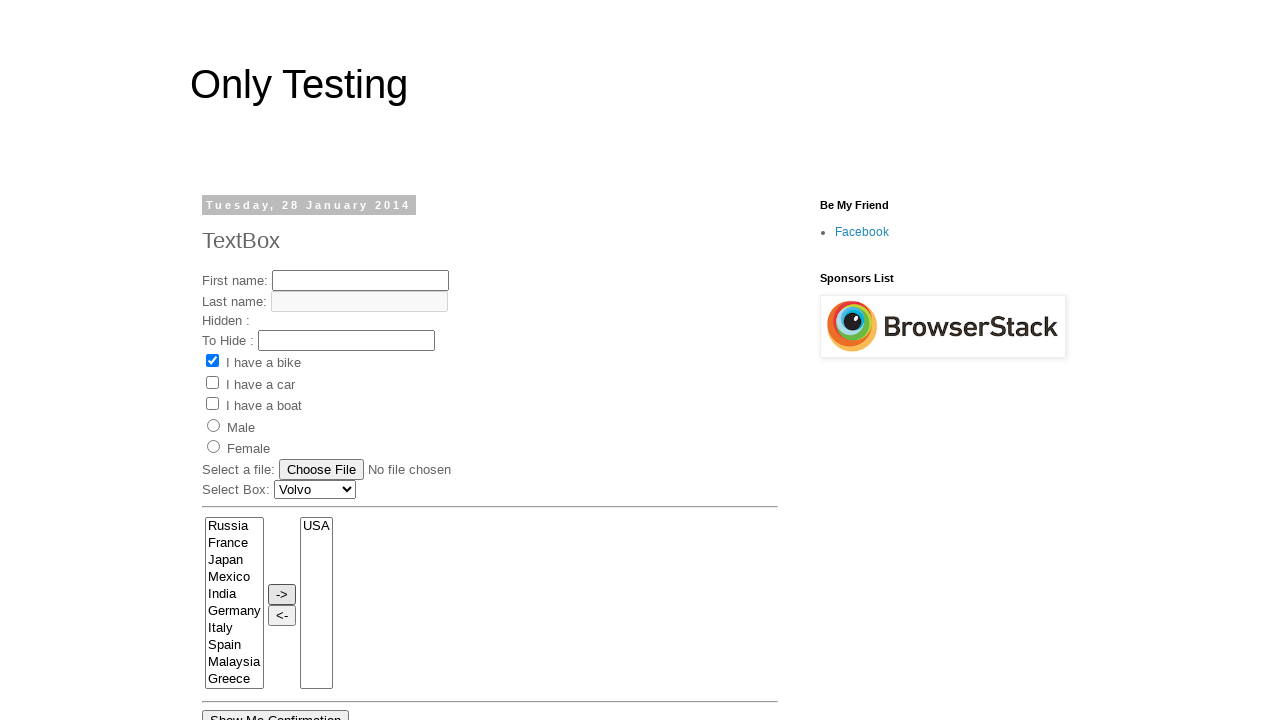

Selected first option in left select box (iteration 2/7) on xpath=(//select)[2]
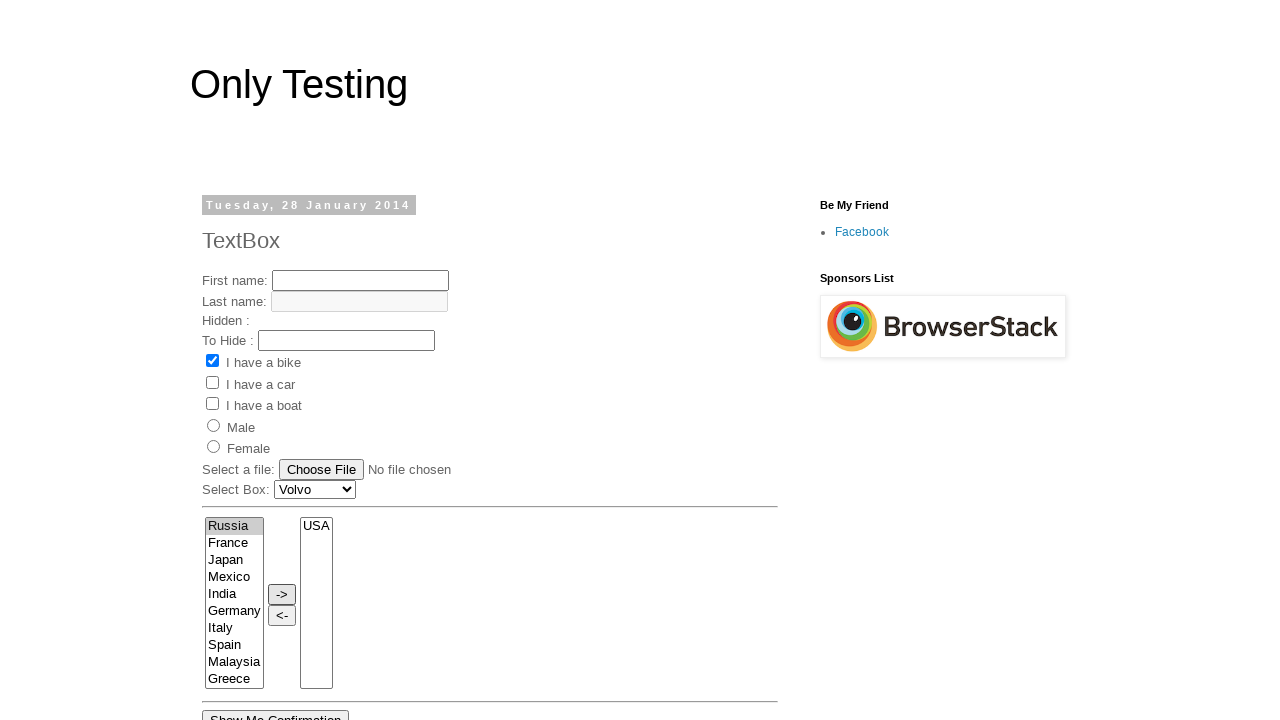

Clicked right arrow to move item from left to right (iteration 2/7) at (282, 594) on xpath=(//td)[2]/input[1]
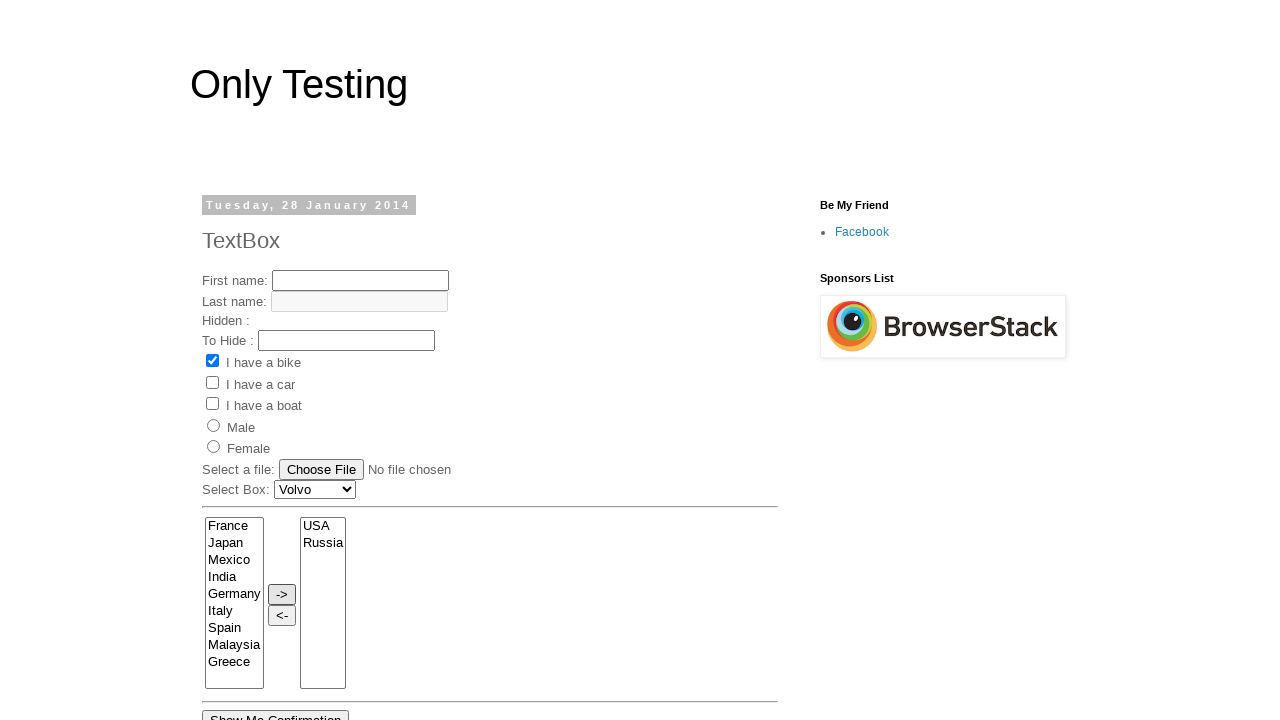

Selected first option in left select box (iteration 3/7) on xpath=(//select)[2]
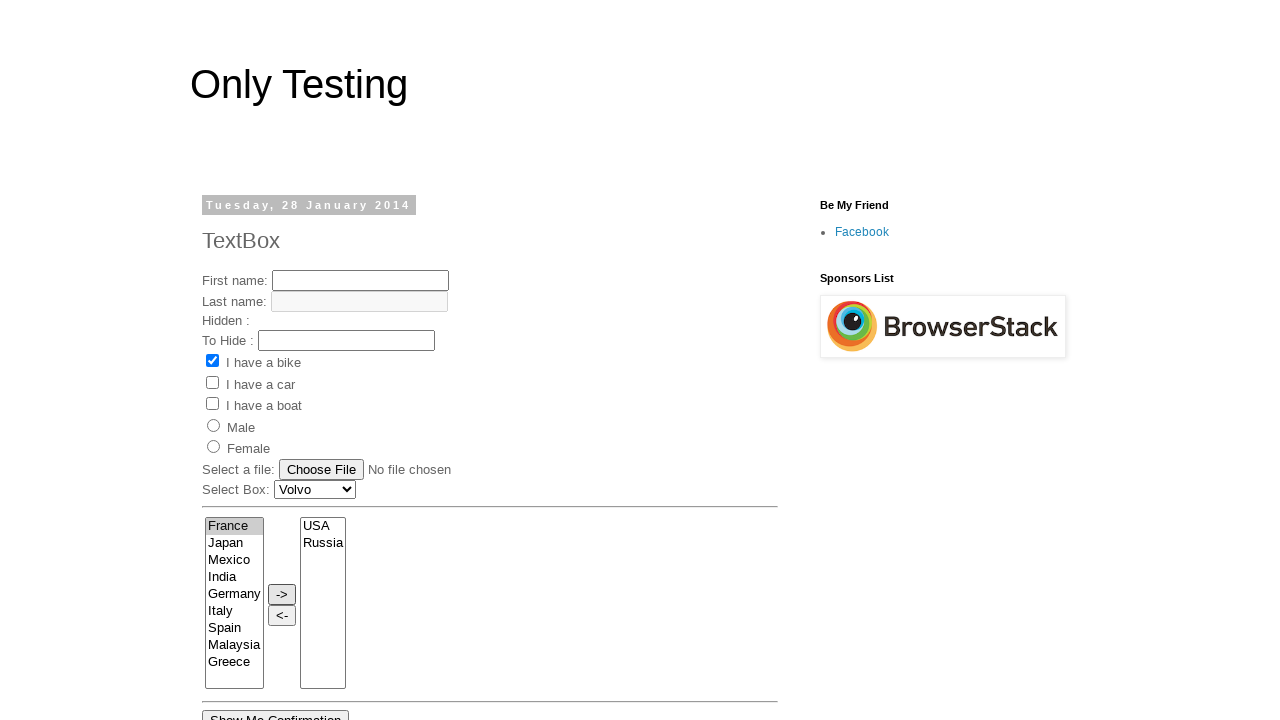

Clicked right arrow to move item from left to right (iteration 3/7) at (282, 594) on xpath=(//td)[2]/input[1]
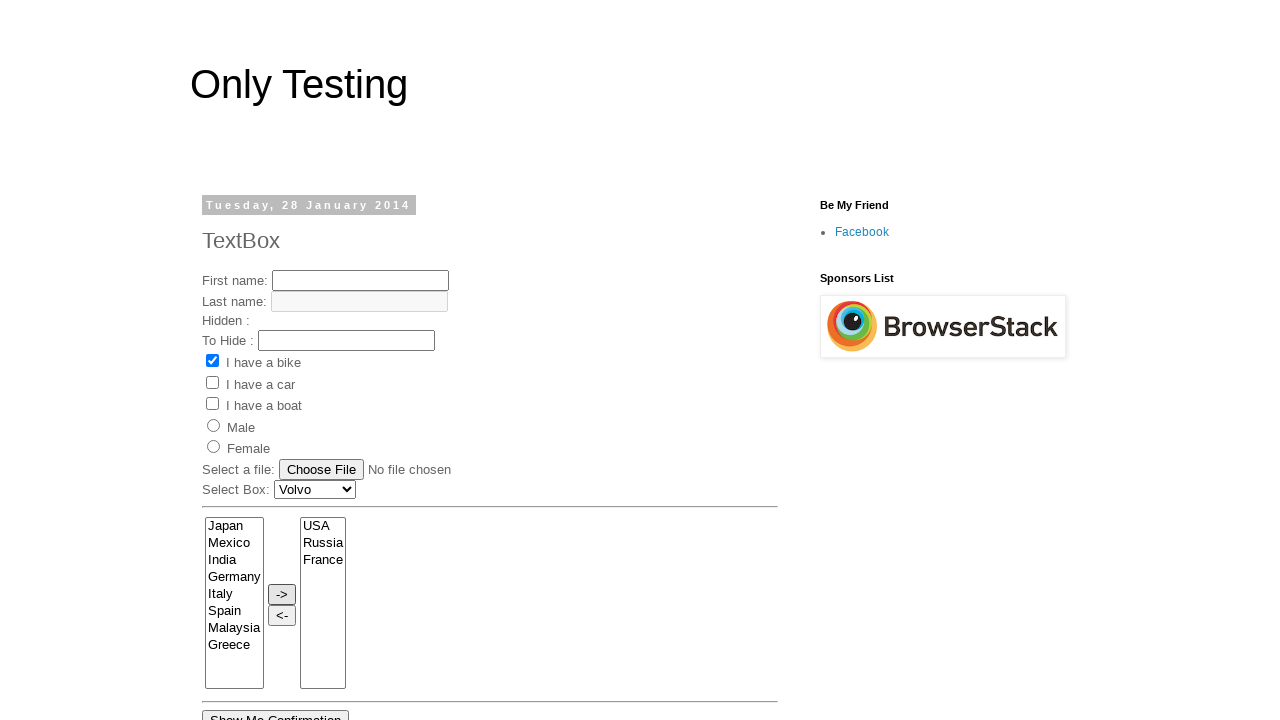

Selected first option in left select box (iteration 4/7) on xpath=(//select)[2]
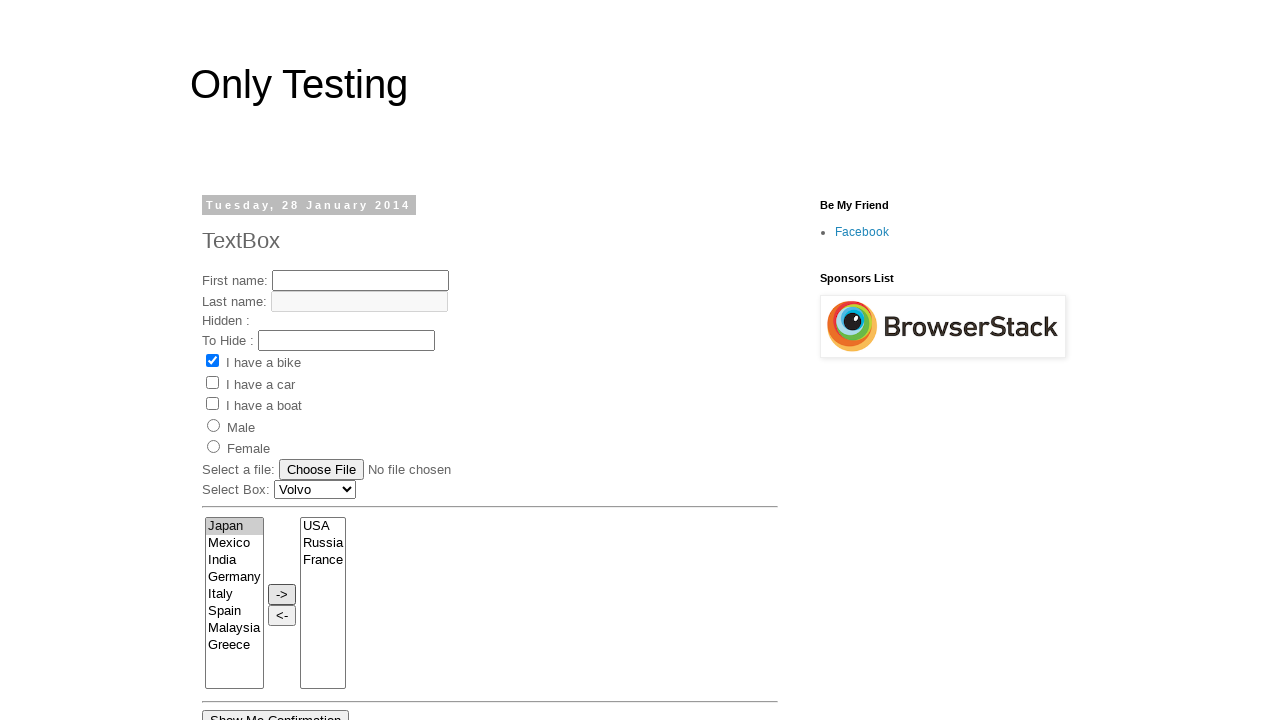

Clicked right arrow to move item from left to right (iteration 4/7) at (282, 594) on xpath=(//td)[2]/input[1]
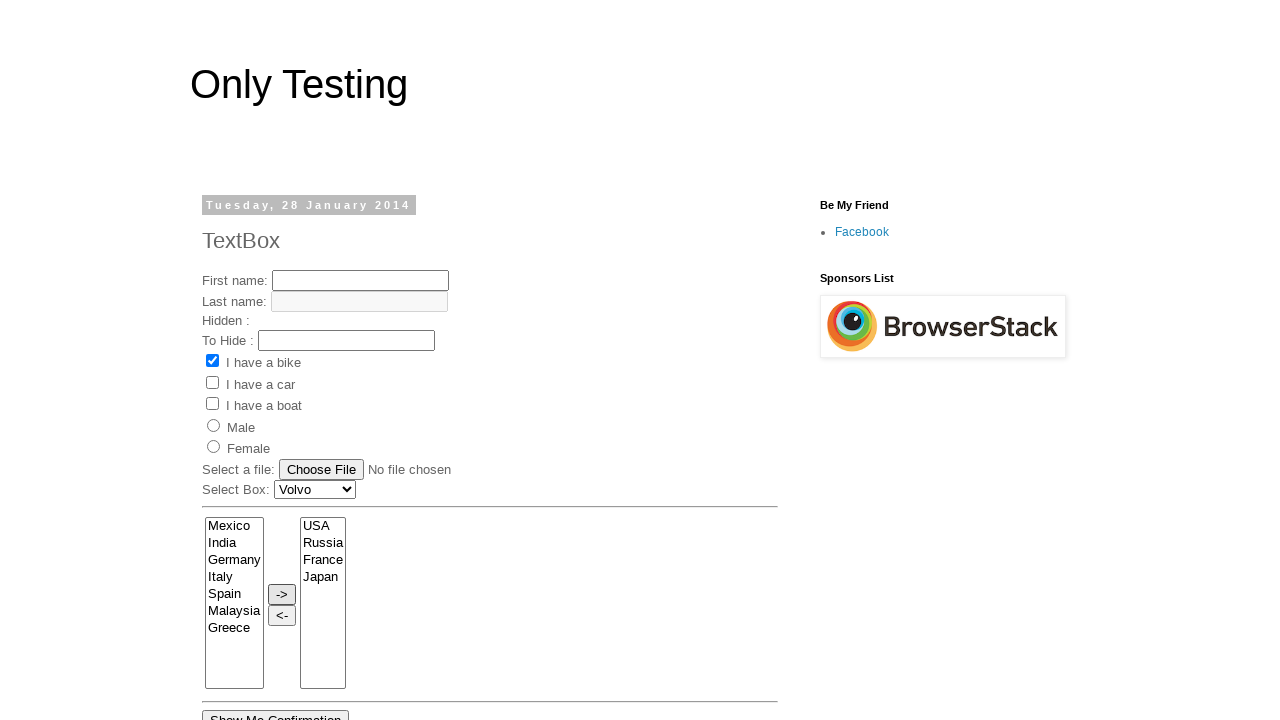

Selected first option in left select box (iteration 5/7) on xpath=(//select)[2]
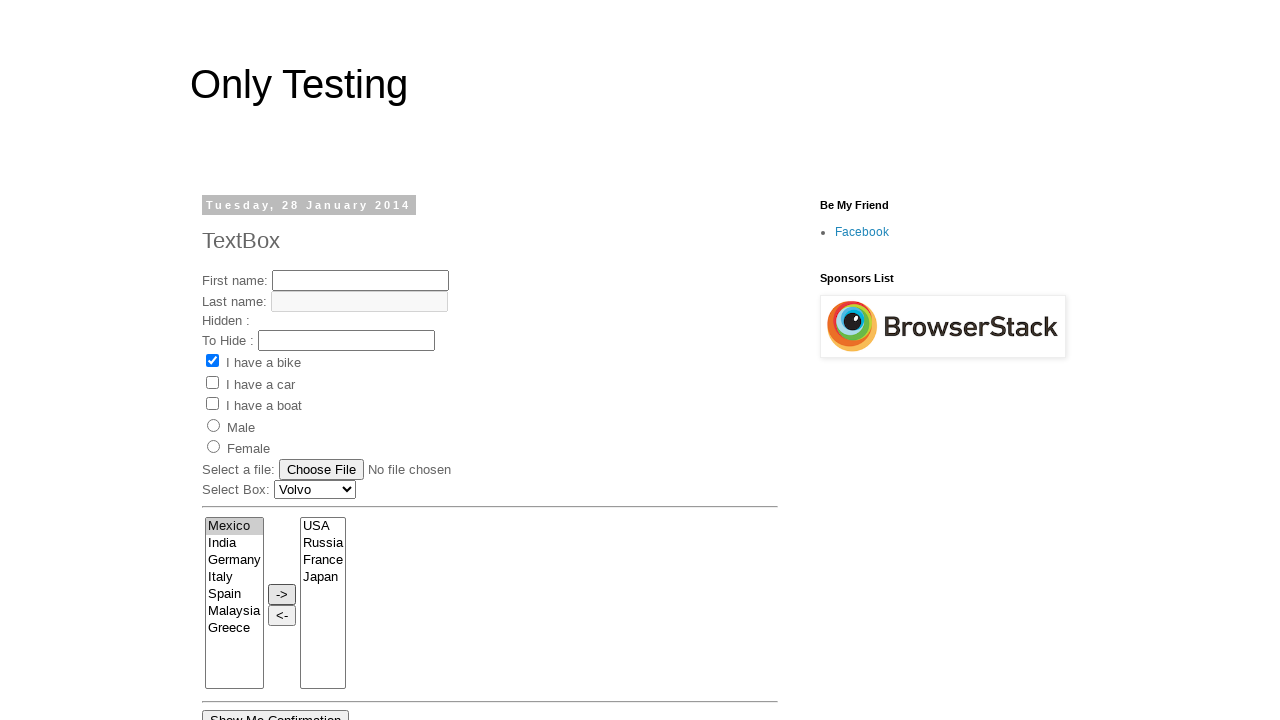

Clicked right arrow to move item from left to right (iteration 5/7) at (282, 594) on xpath=(//td)[2]/input[1]
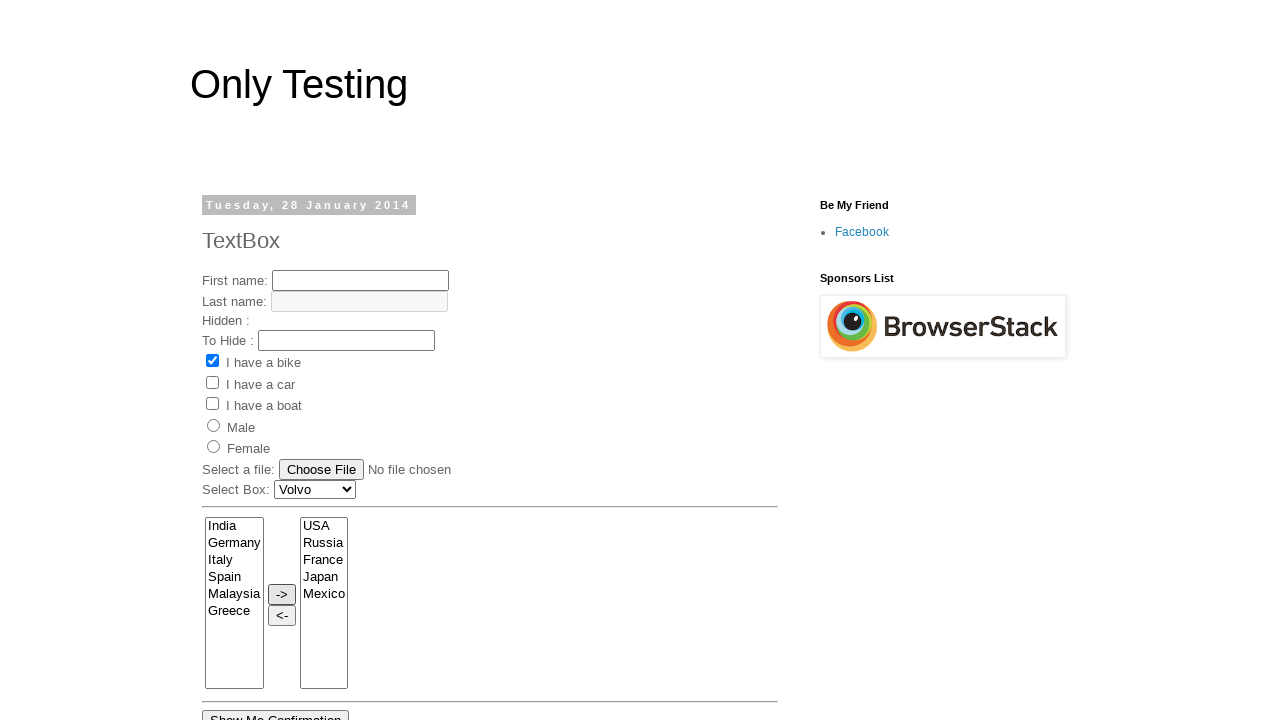

Selected first option in left select box (iteration 6/7) on xpath=(//select)[2]
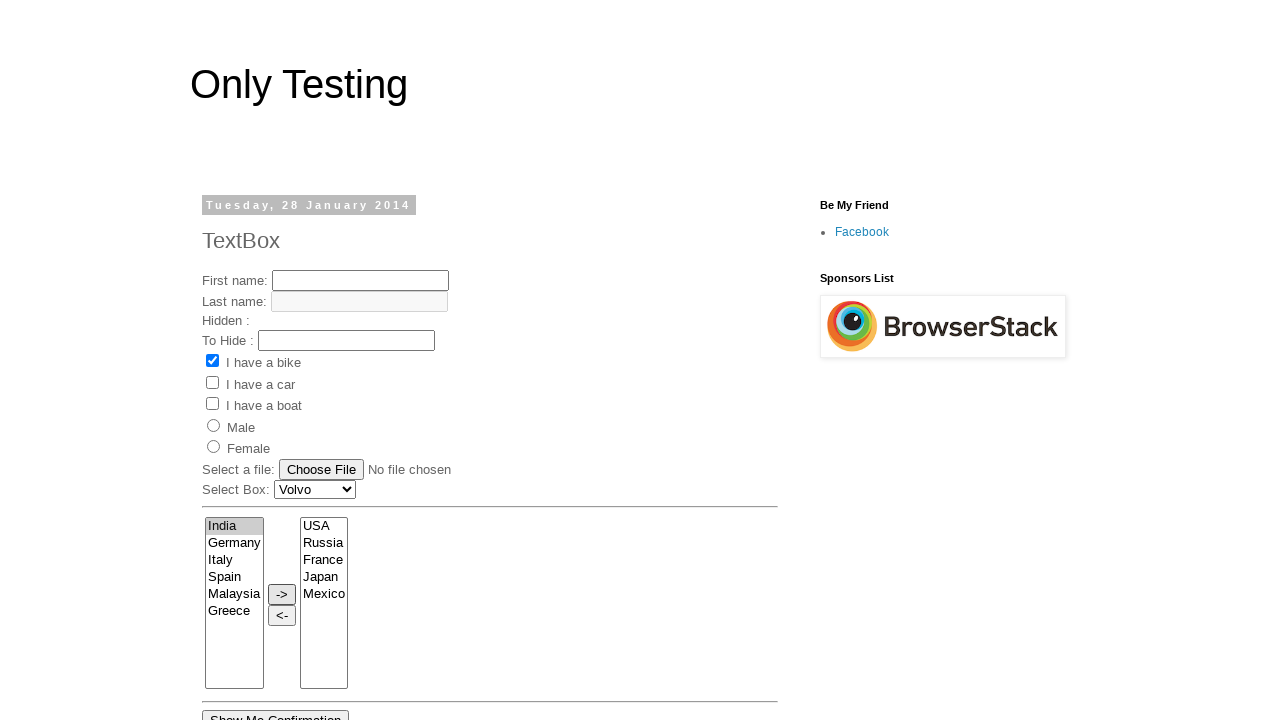

Clicked right arrow to move item from left to right (iteration 6/7) at (282, 594) on xpath=(//td)[2]/input[1]
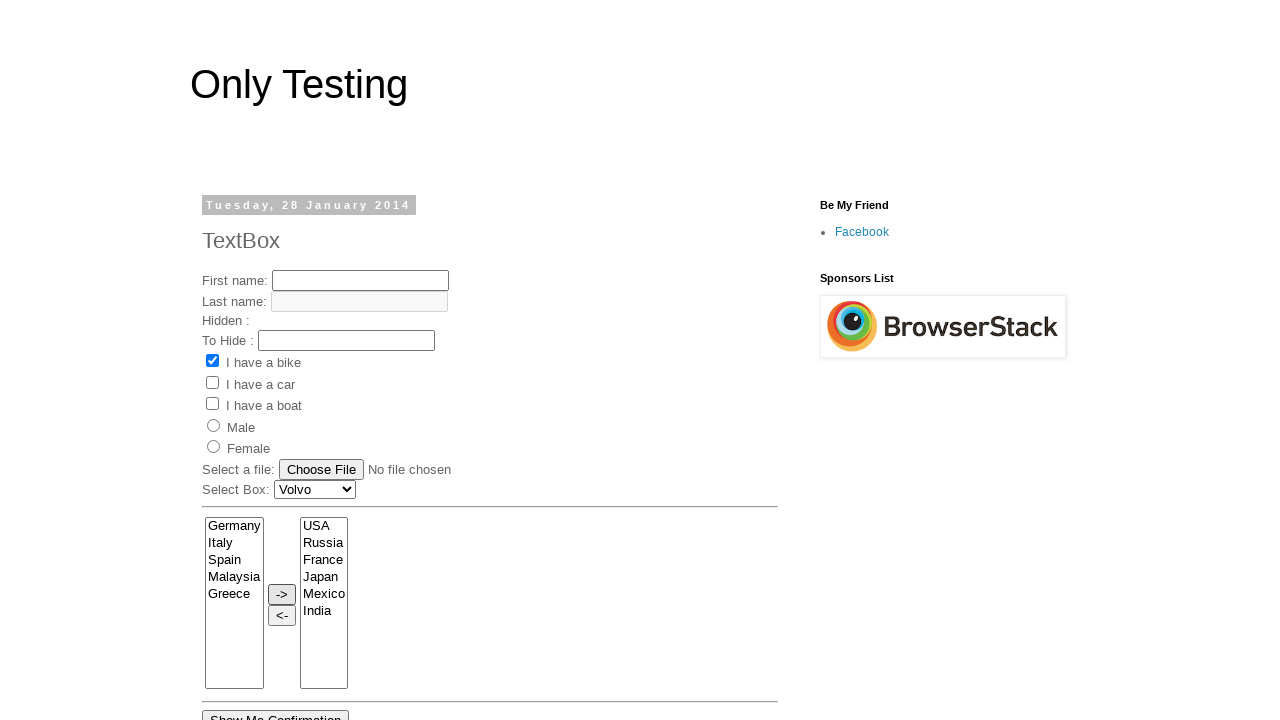

Selected first option in left select box (iteration 7/7) on xpath=(//select)[2]
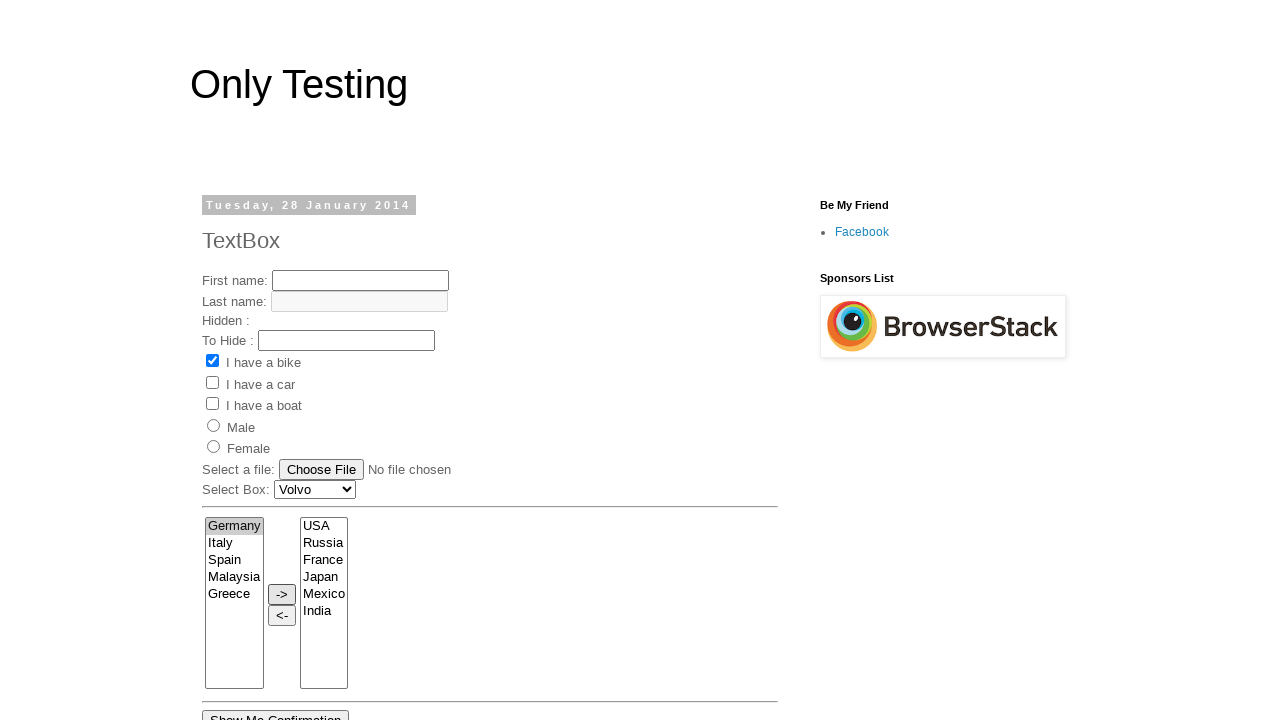

Clicked right arrow to move item from left to right (iteration 7/7) at (282, 594) on xpath=(//td)[2]/input[1]
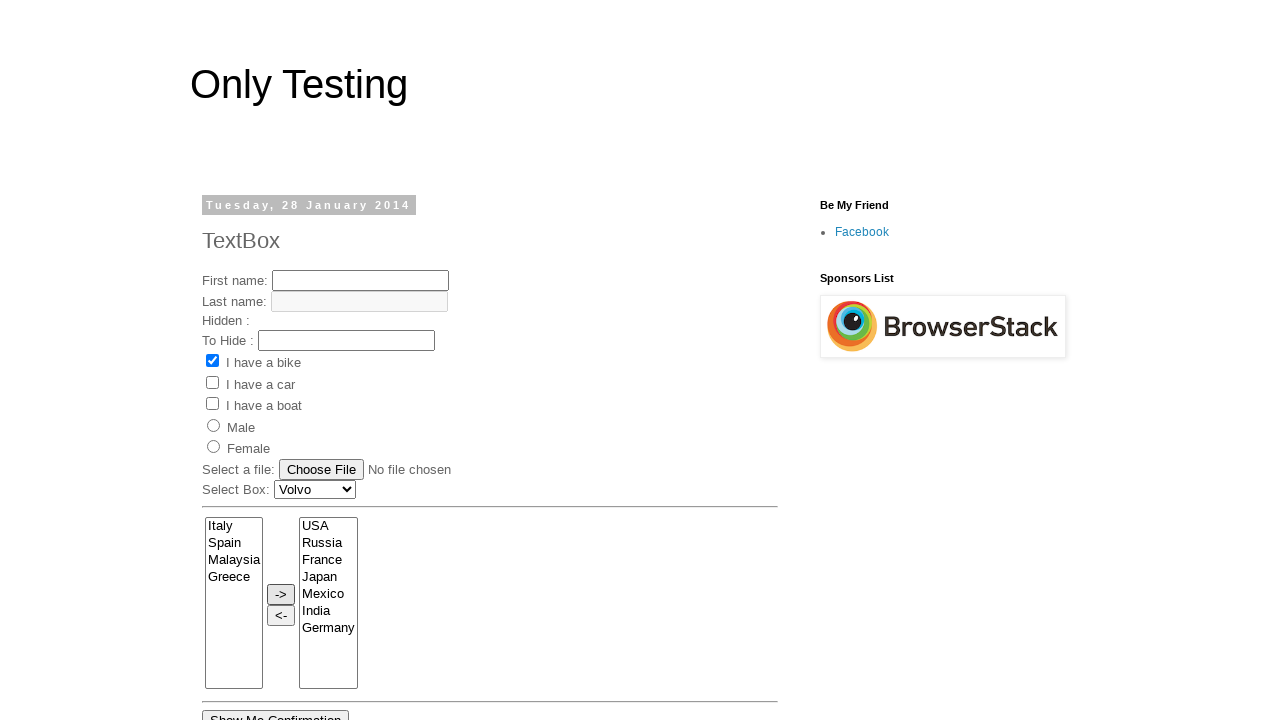

Located the right select box
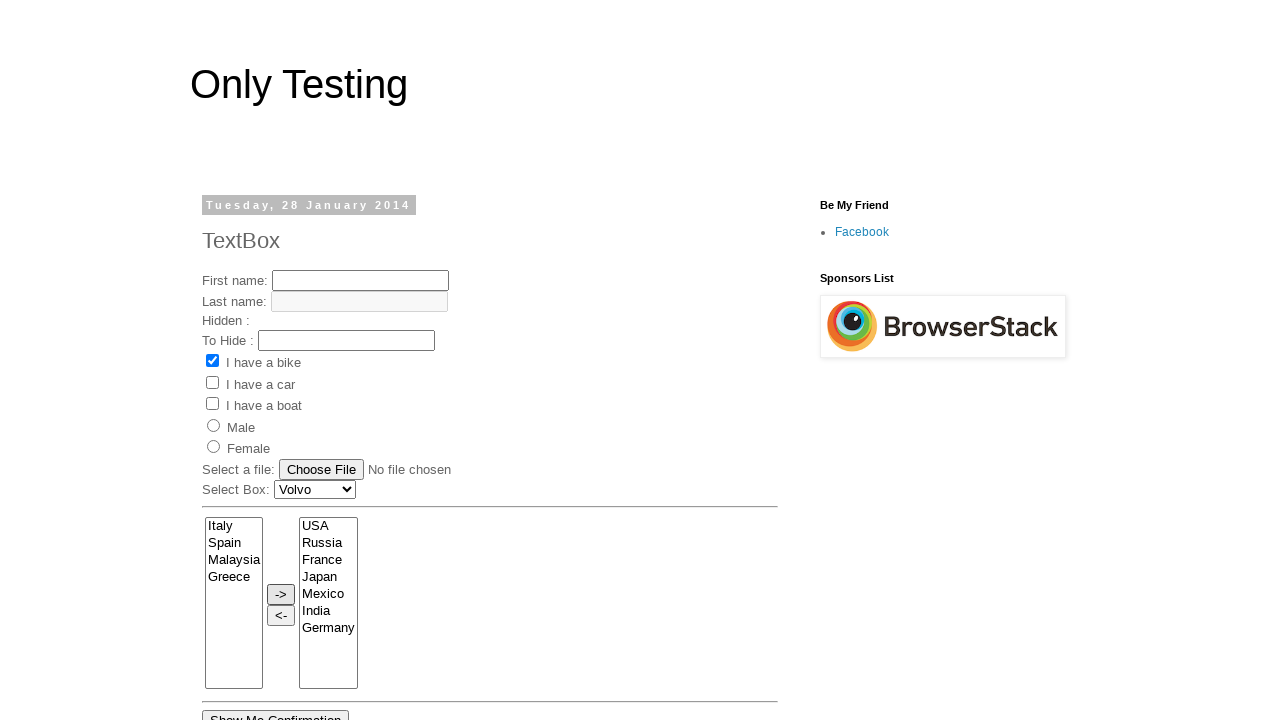

Selected first option in right select box (iteration 1/7) on xpath=(//select)[3]
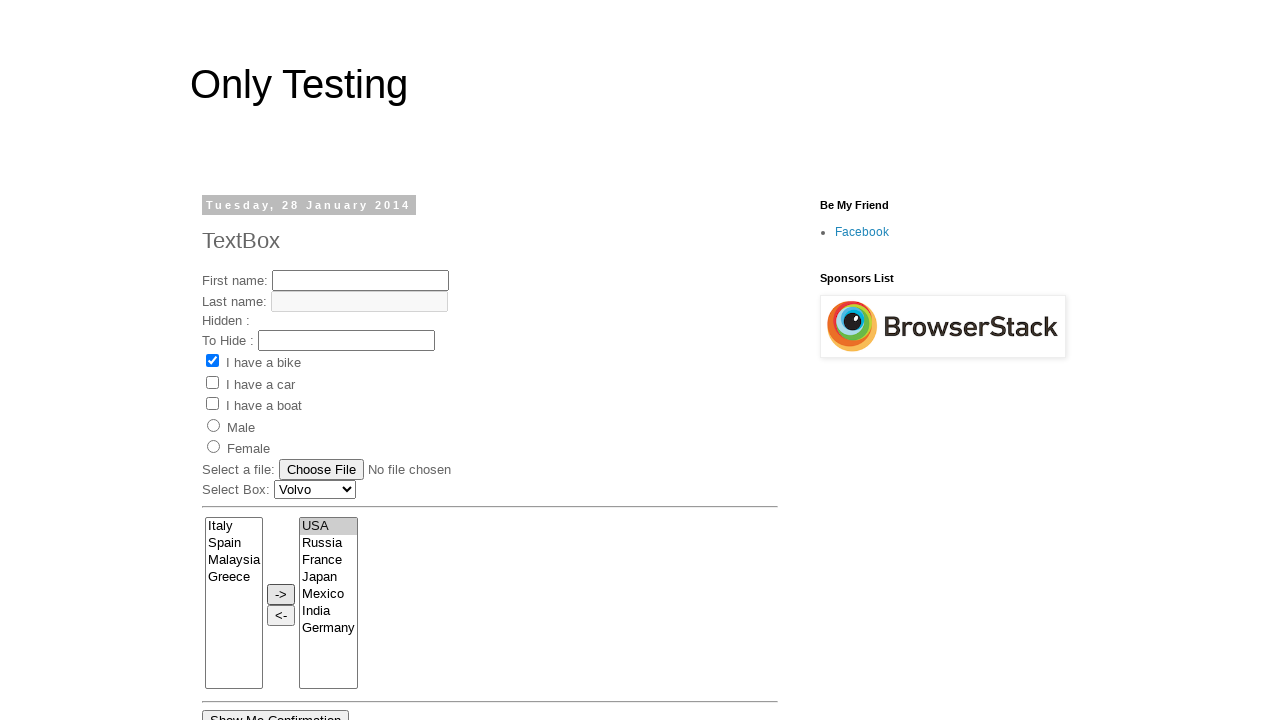

Clicked left arrow to move item from right to left (iteration 1/7) at (281, 615) on xpath=(//td)[2]/input[2]
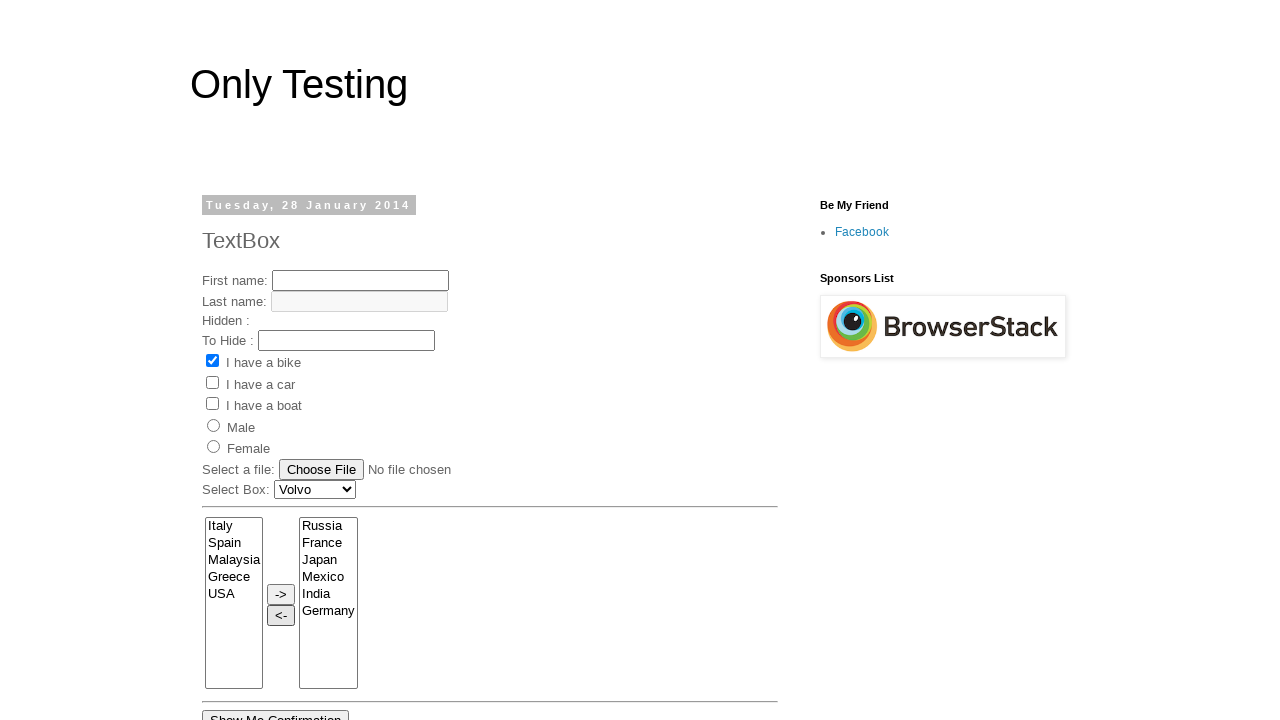

Selected first option in right select box (iteration 2/7) on xpath=(//select)[3]
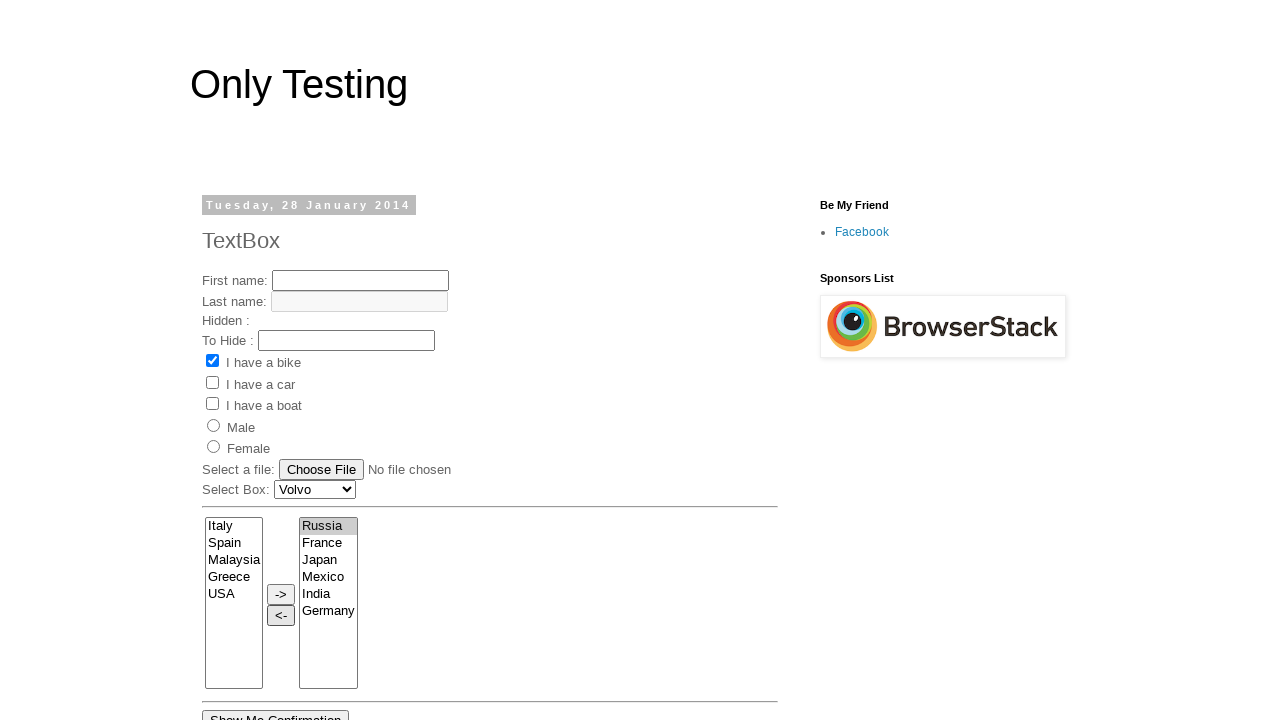

Clicked left arrow to move item from right to left (iteration 2/7) at (281, 615) on xpath=(//td)[2]/input[2]
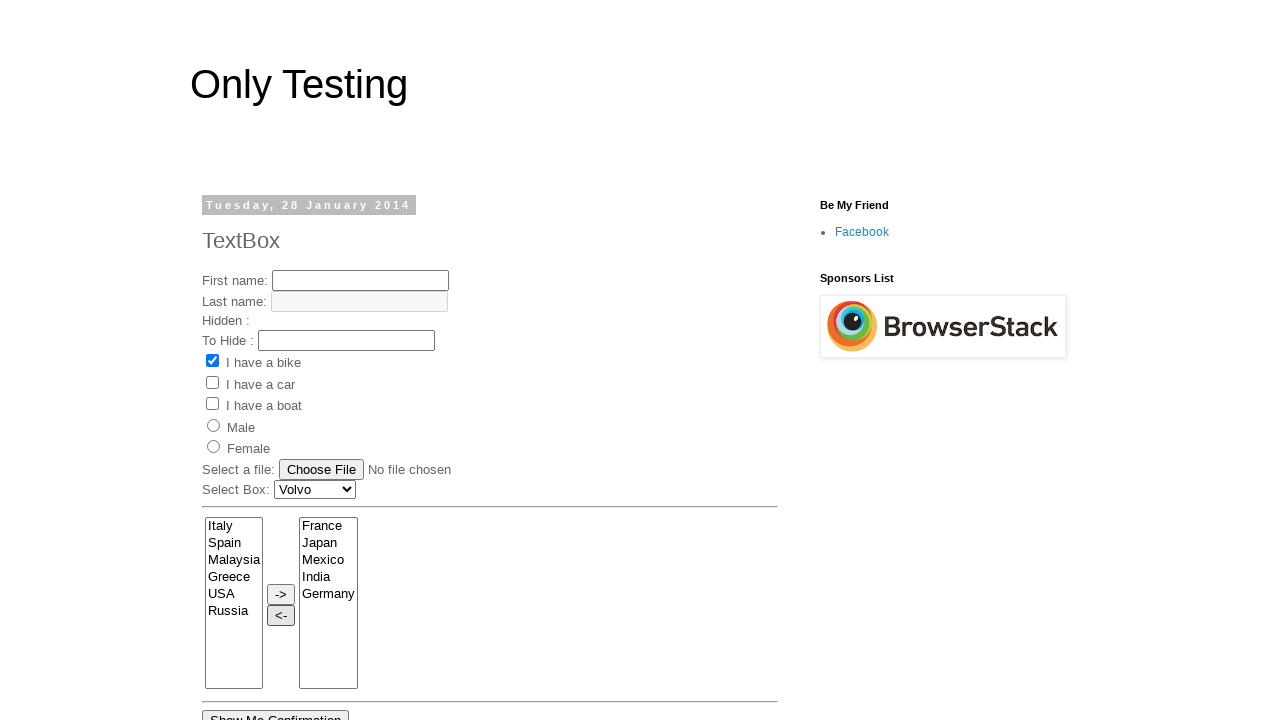

Selected first option in right select box (iteration 3/7) on xpath=(//select)[3]
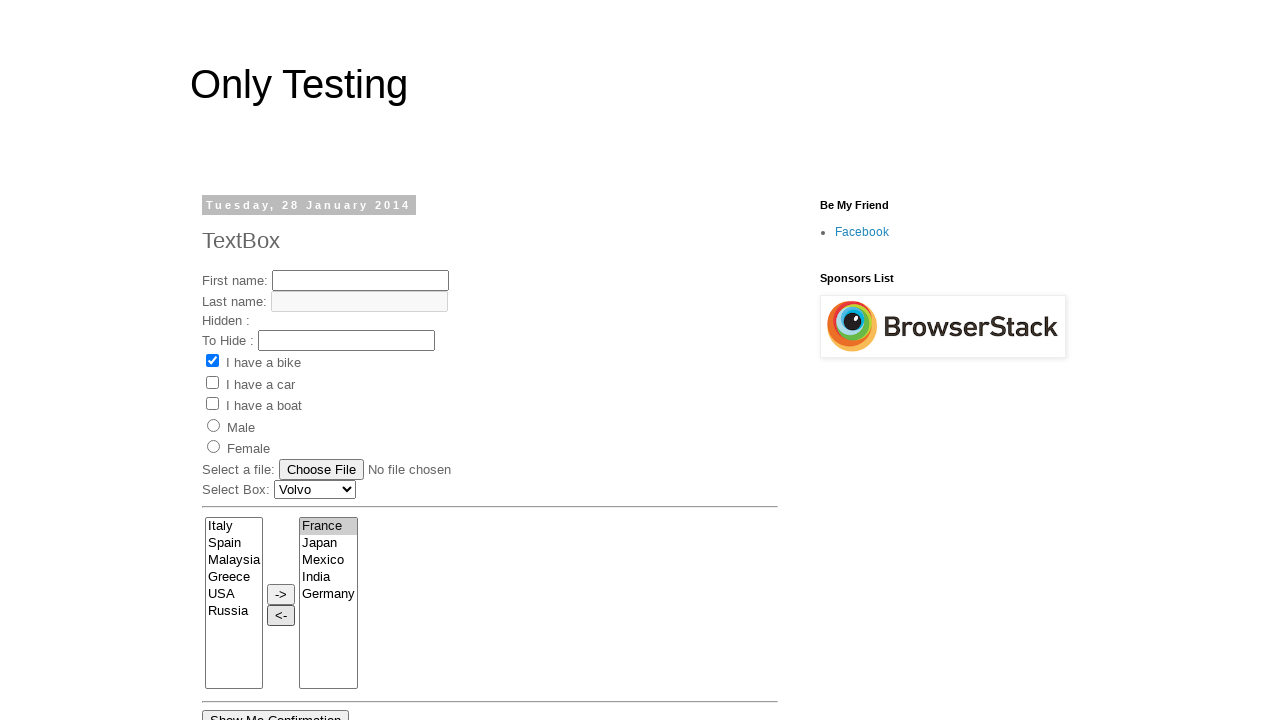

Clicked left arrow to move item from right to left (iteration 3/7) at (281, 615) on xpath=(//td)[2]/input[2]
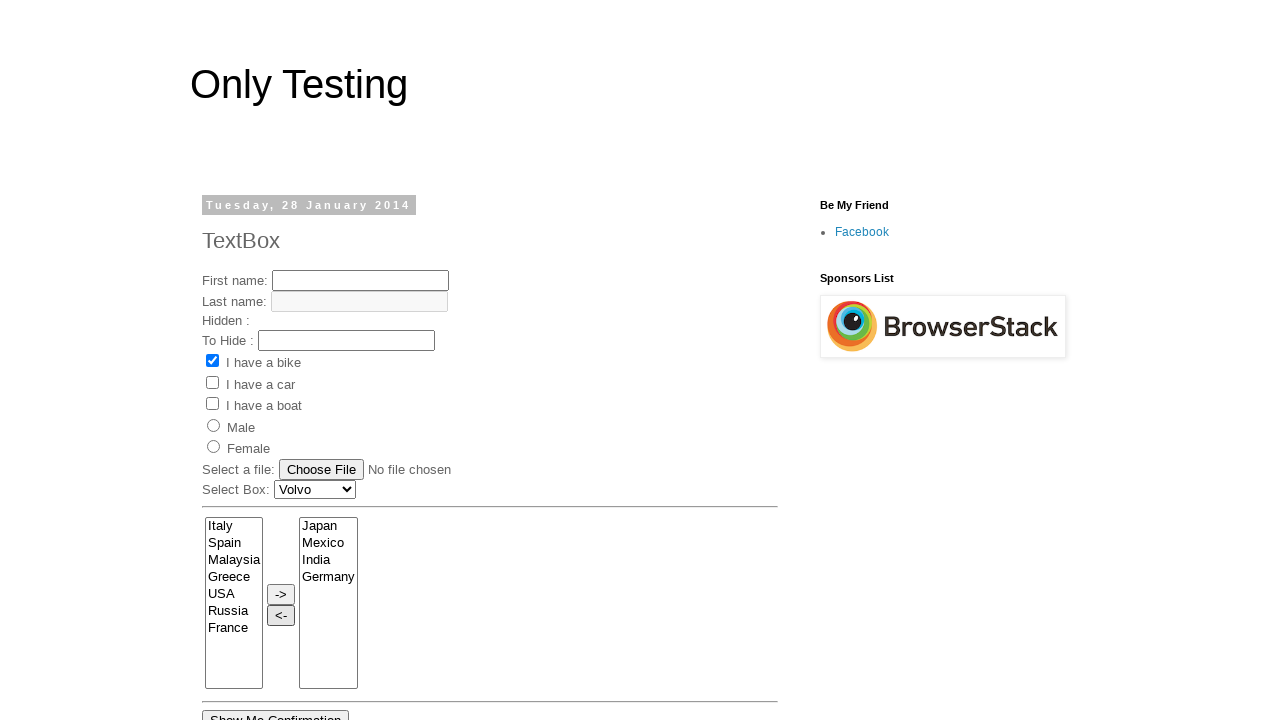

Selected first option in right select box (iteration 4/7) on xpath=(//select)[3]
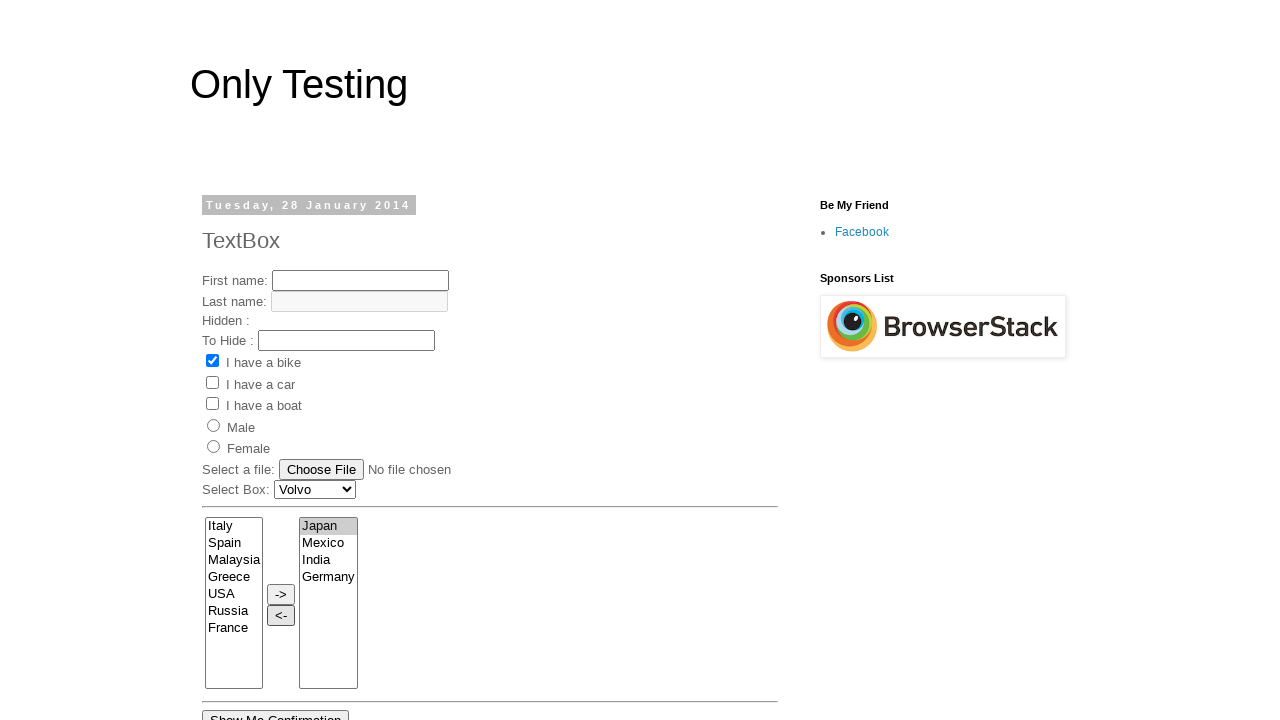

Clicked left arrow to move item from right to left (iteration 4/7) at (281, 615) on xpath=(//td)[2]/input[2]
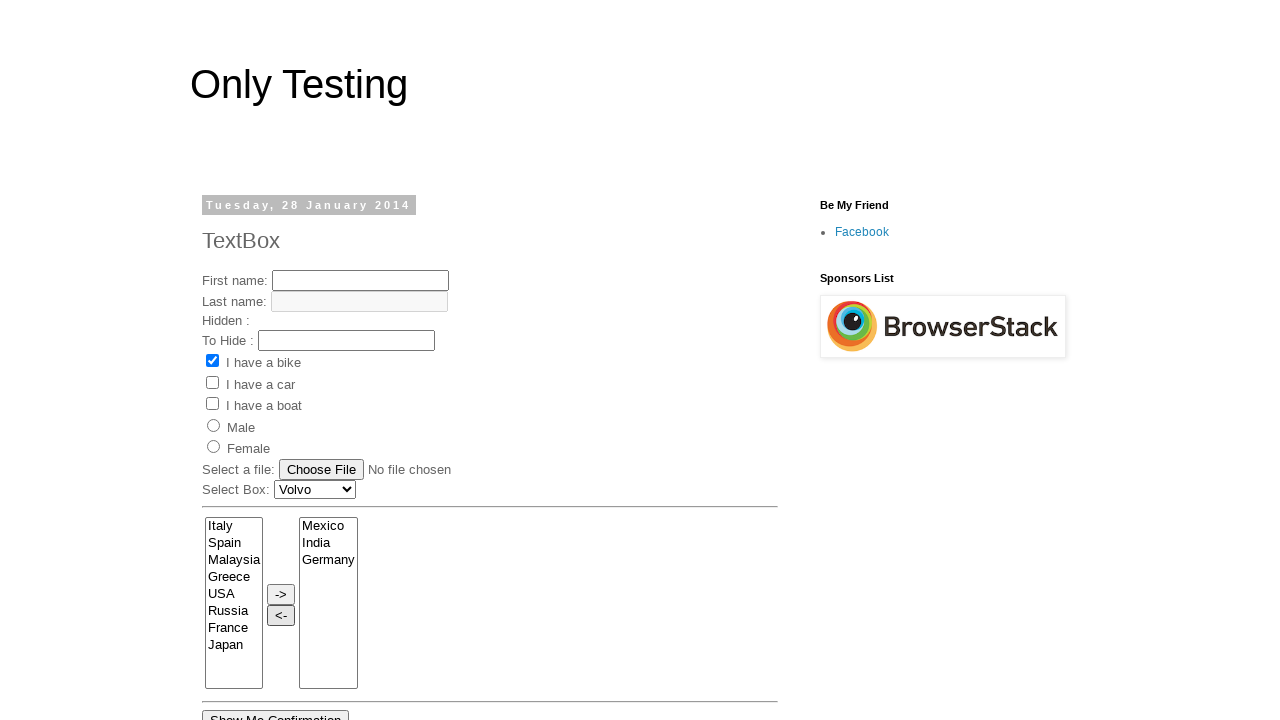

Selected first option in right select box (iteration 5/7) on xpath=(//select)[3]
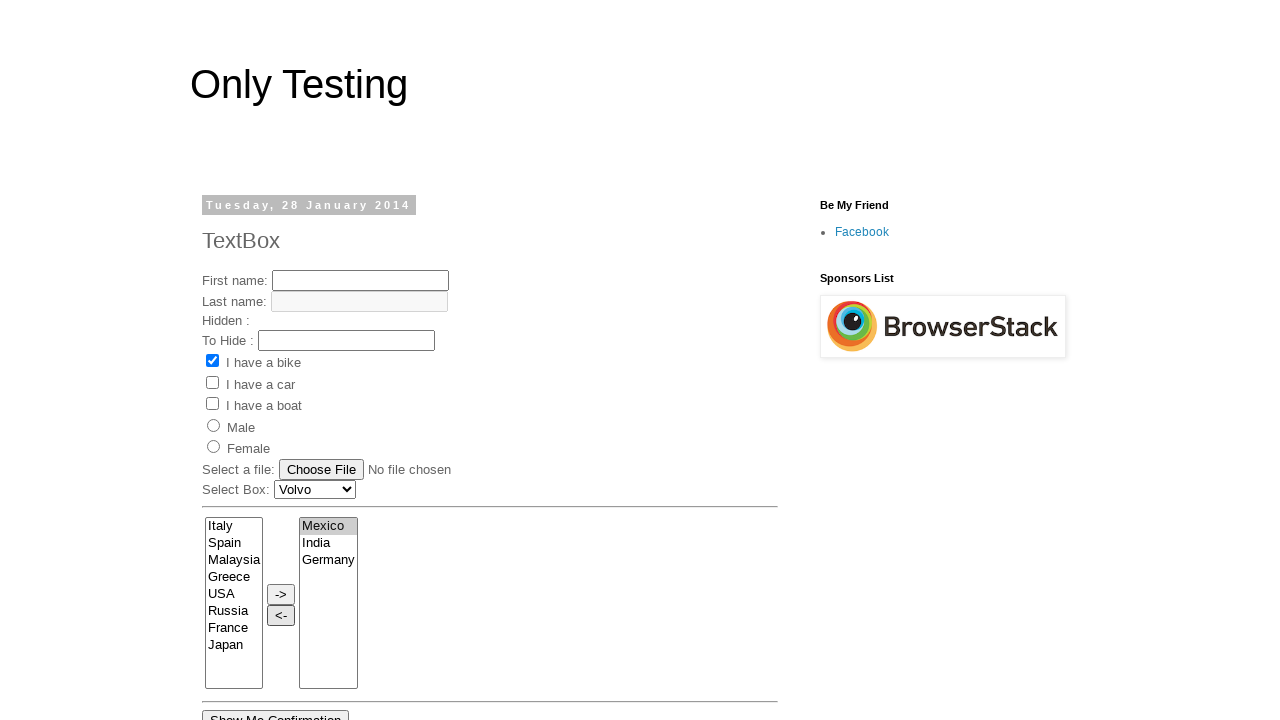

Clicked left arrow to move item from right to left (iteration 5/7) at (281, 615) on xpath=(//td)[2]/input[2]
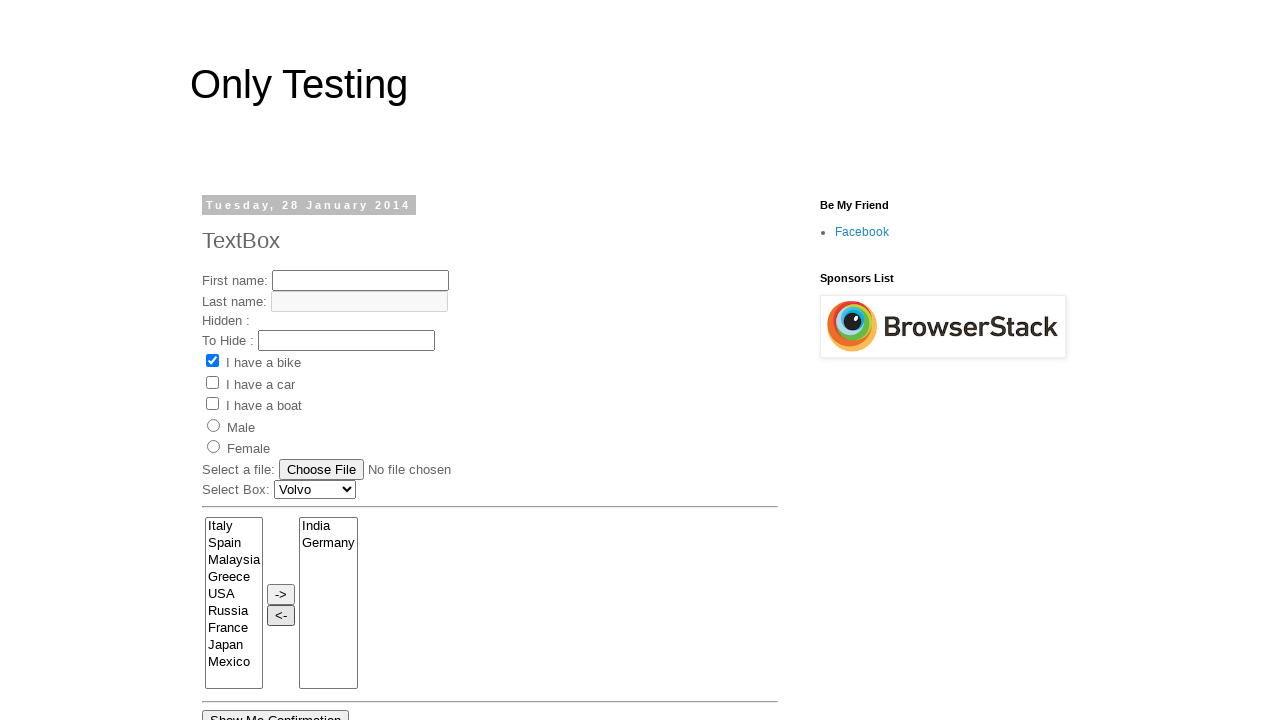

Selected first option in right select box (iteration 6/7) on xpath=(//select)[3]
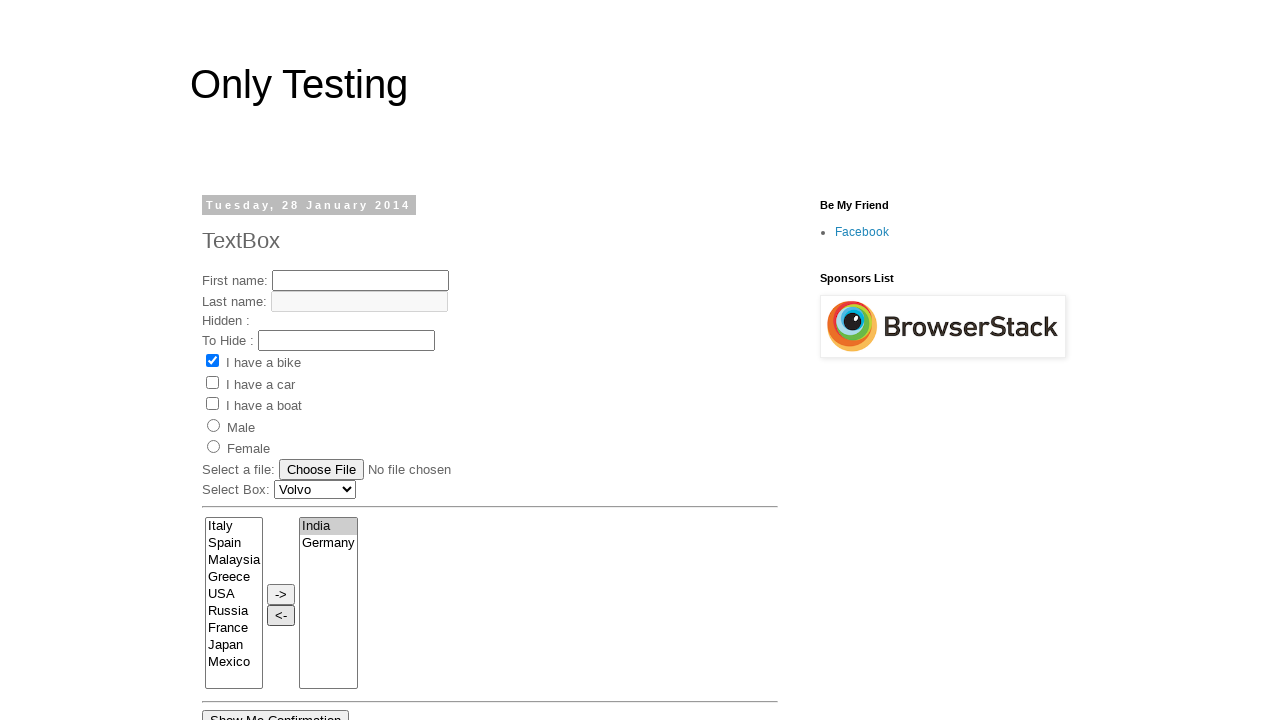

Clicked left arrow to move item from right to left (iteration 6/7) at (281, 615) on xpath=(//td)[2]/input[2]
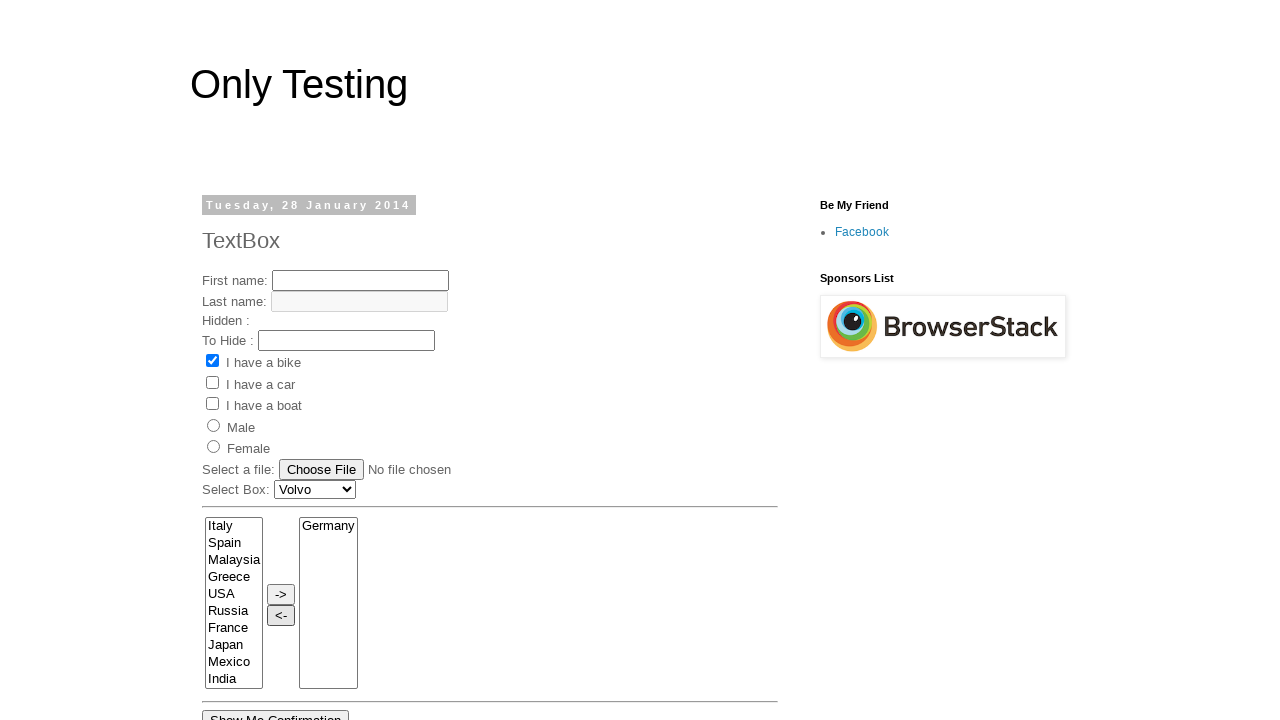

Selected first option in right select box (iteration 7/7) on xpath=(//select)[3]
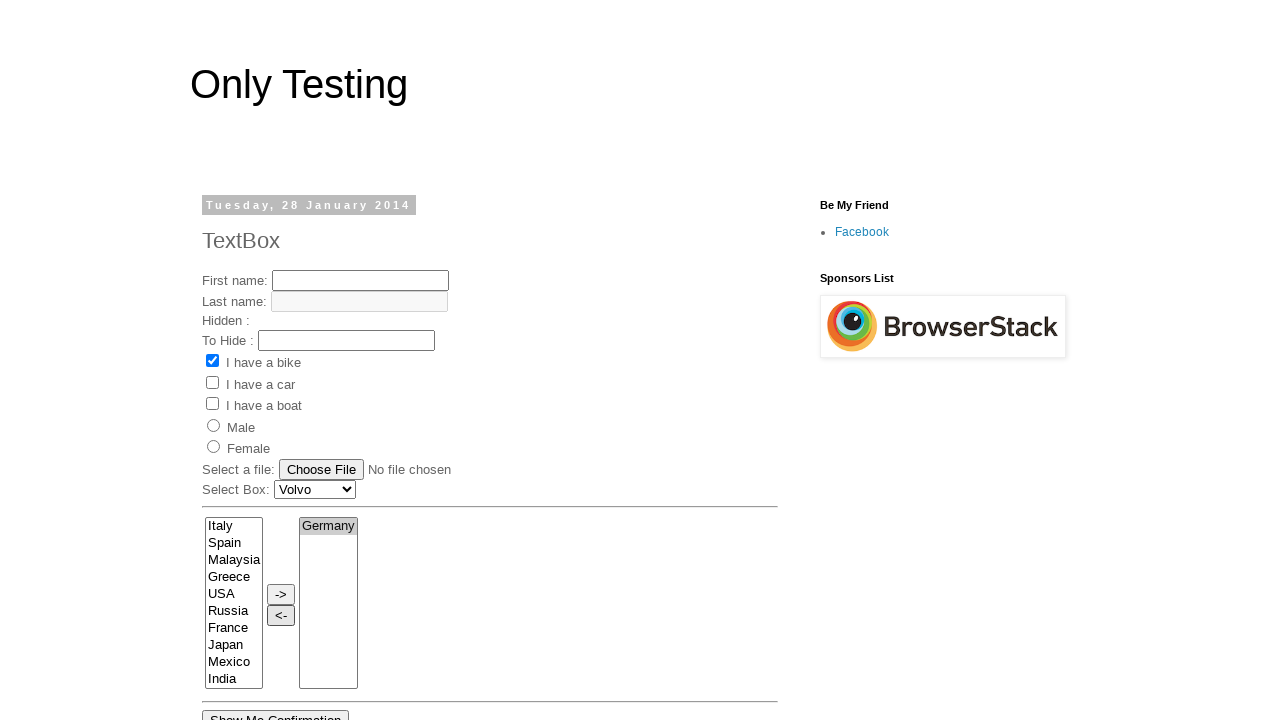

Clicked left arrow to move item from right to left (iteration 7/7) at (281, 615) on xpath=(//td)[2]/input[2]
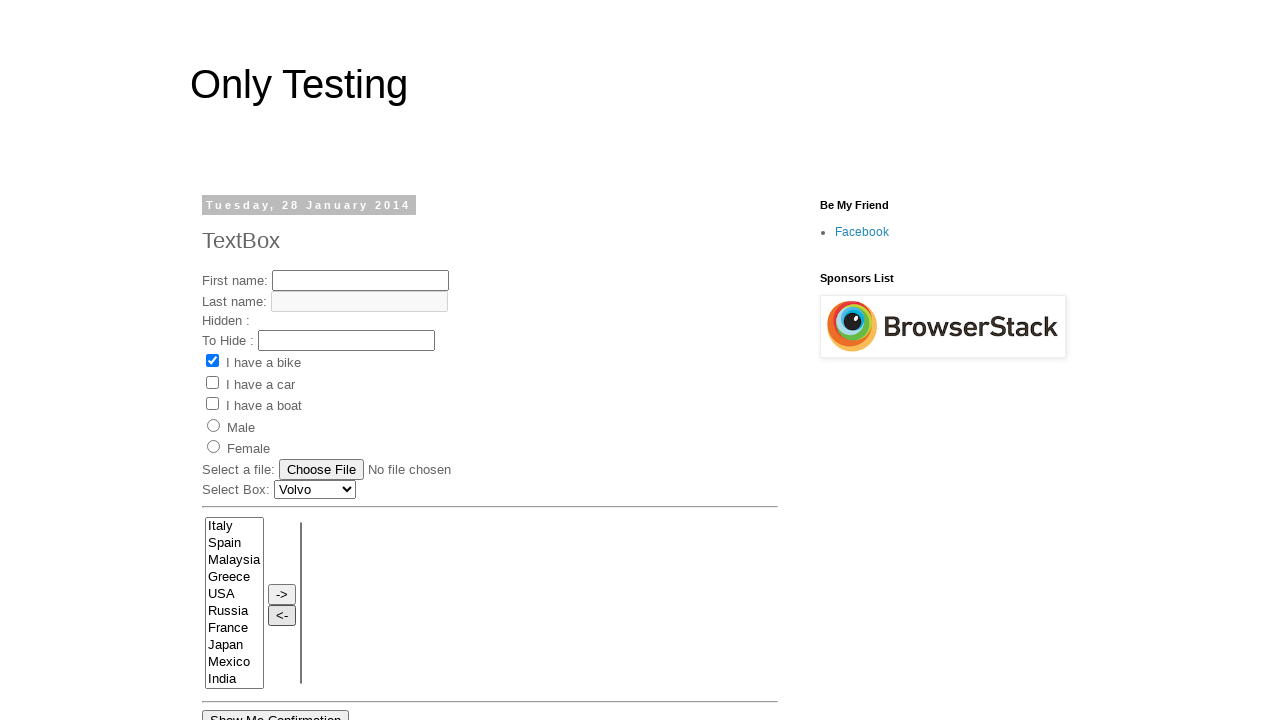

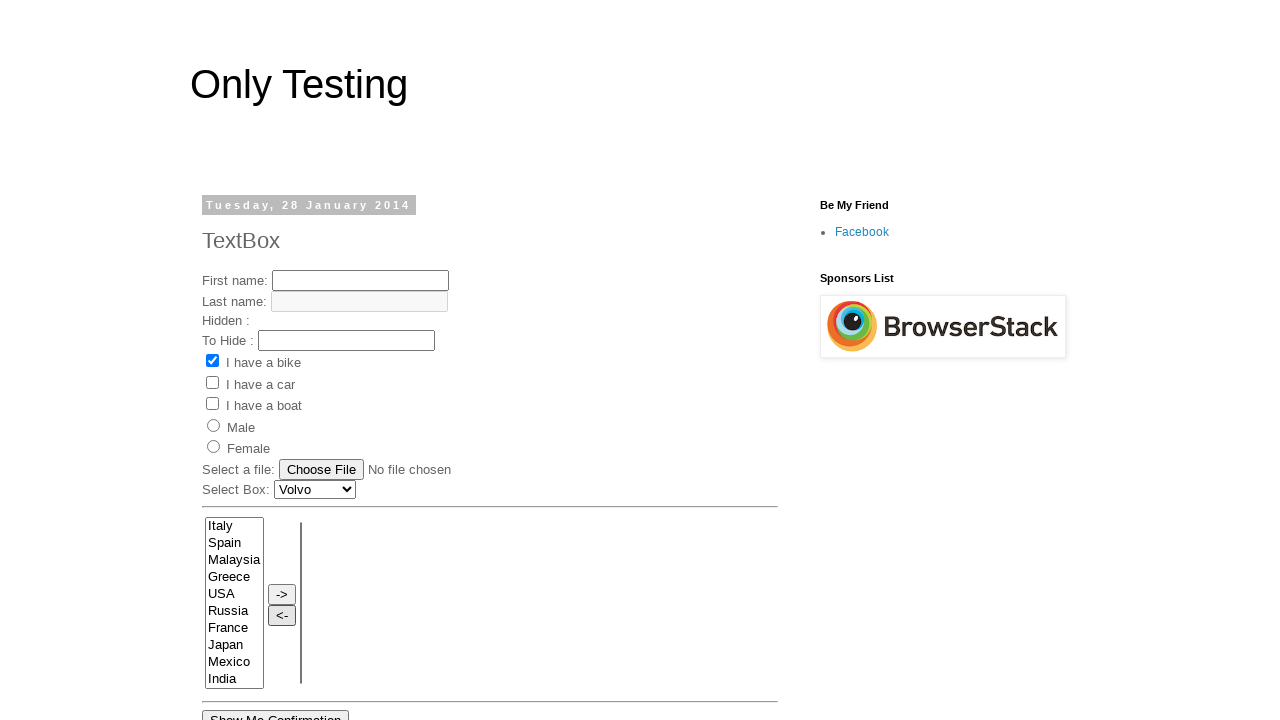